Tests horizontal slider functionality by dragging the slider element to change its value on a practice automation website.

Starting URL: https://the-internet.herokuapp.com/horizontal_slider

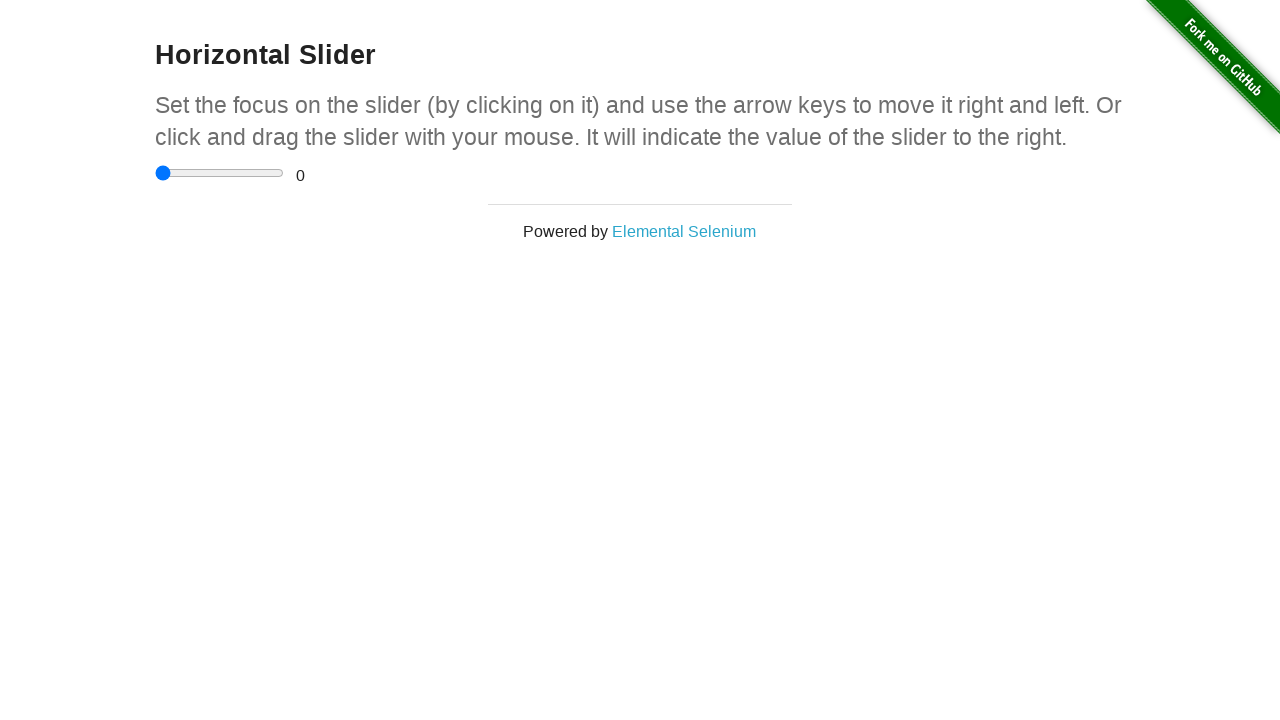

Waited for slider element to be visible
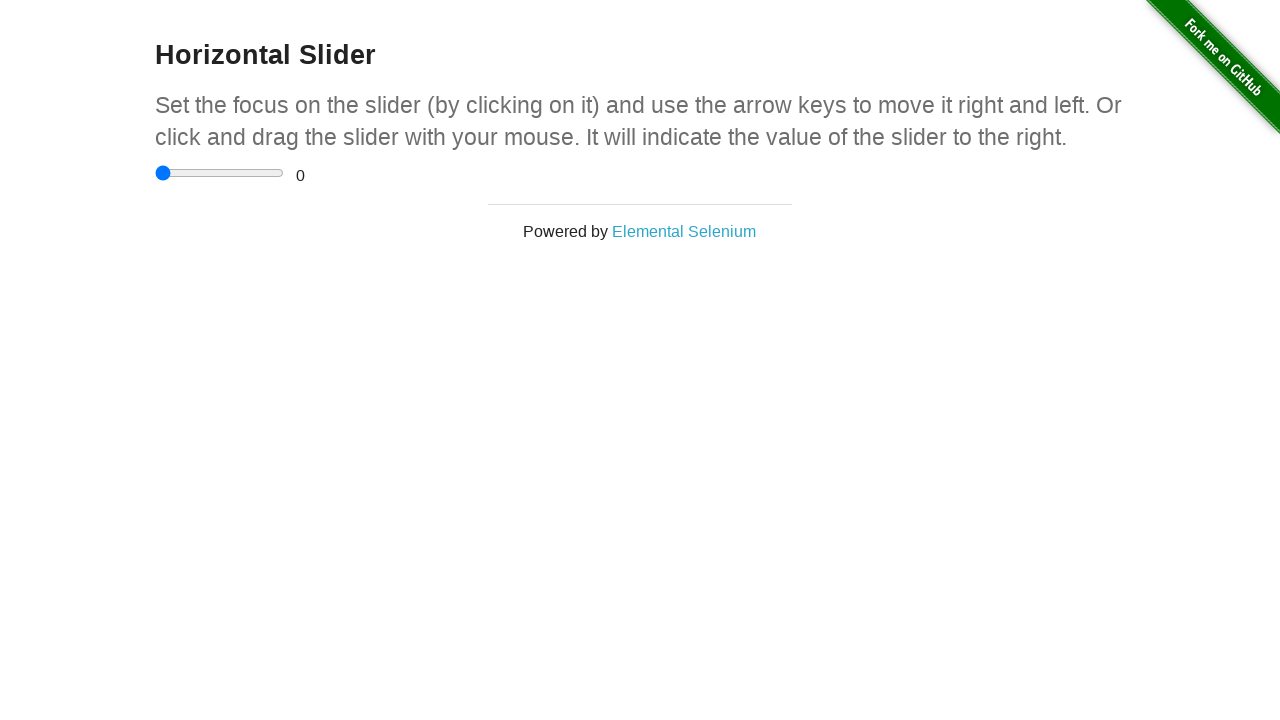

Located the horizontal slider element
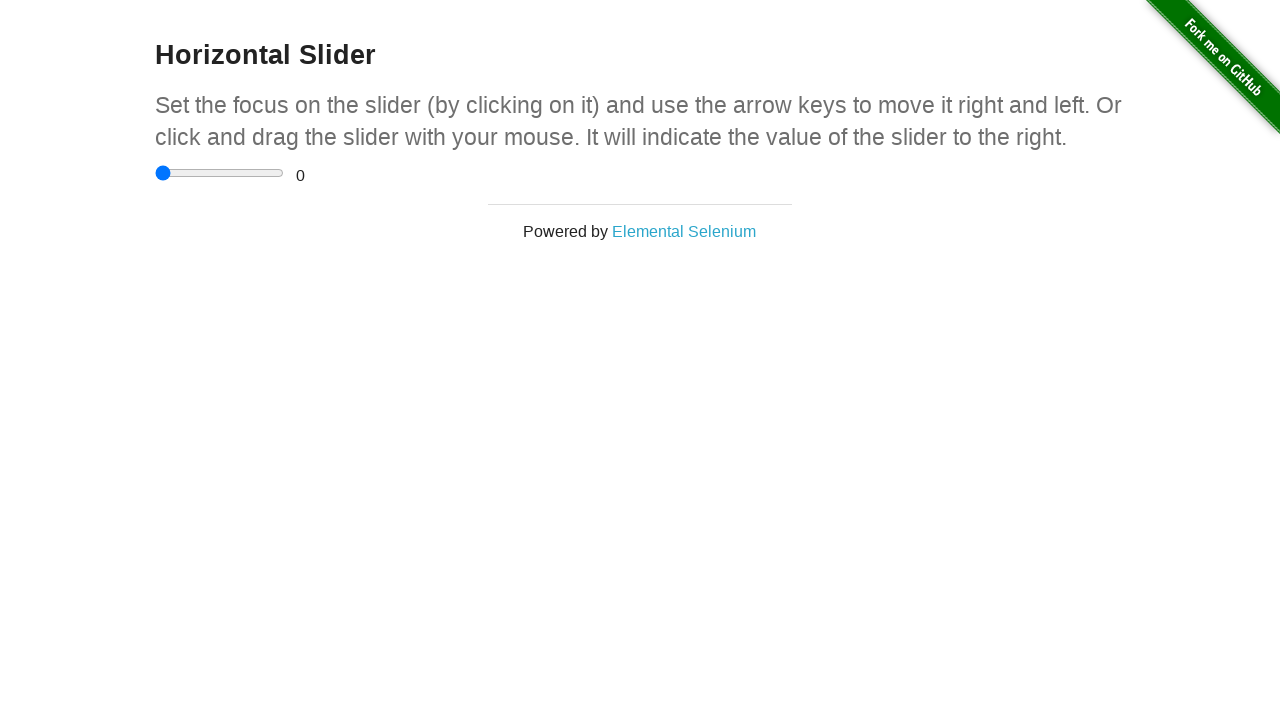

Retrieved slider bounding box dimensions
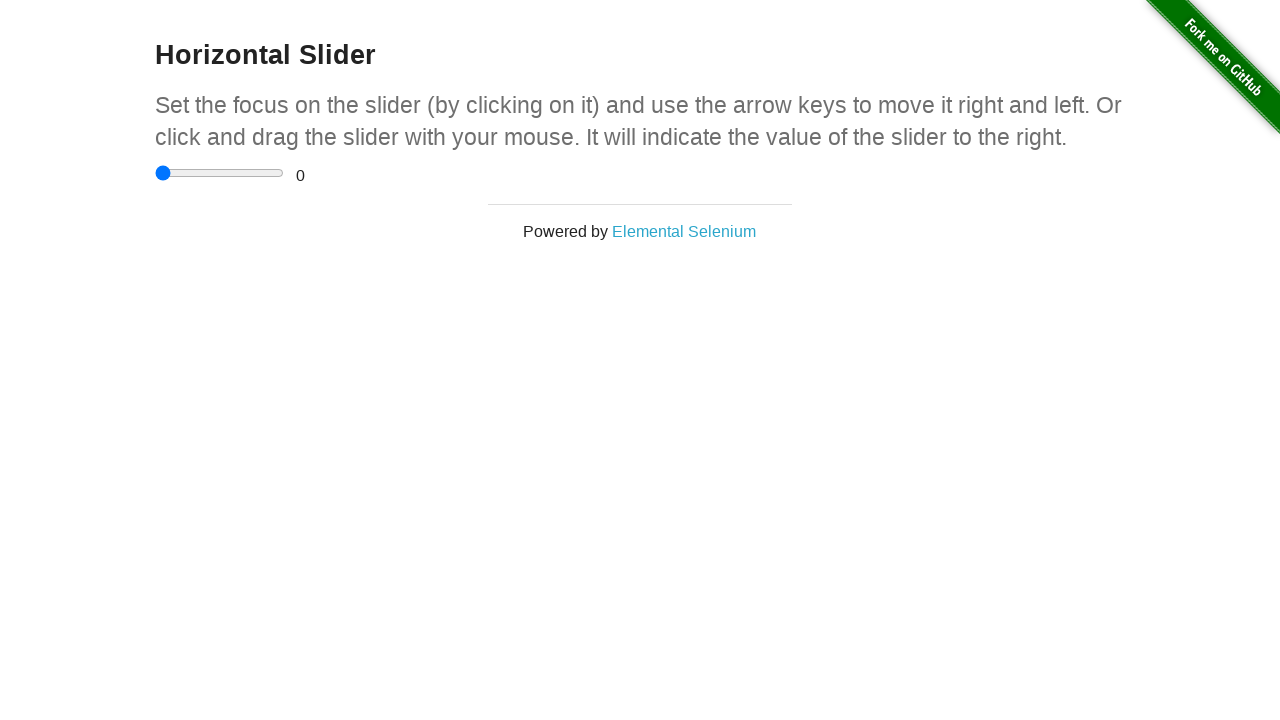

Dragged slider to 80% position to the right at (258, 173)
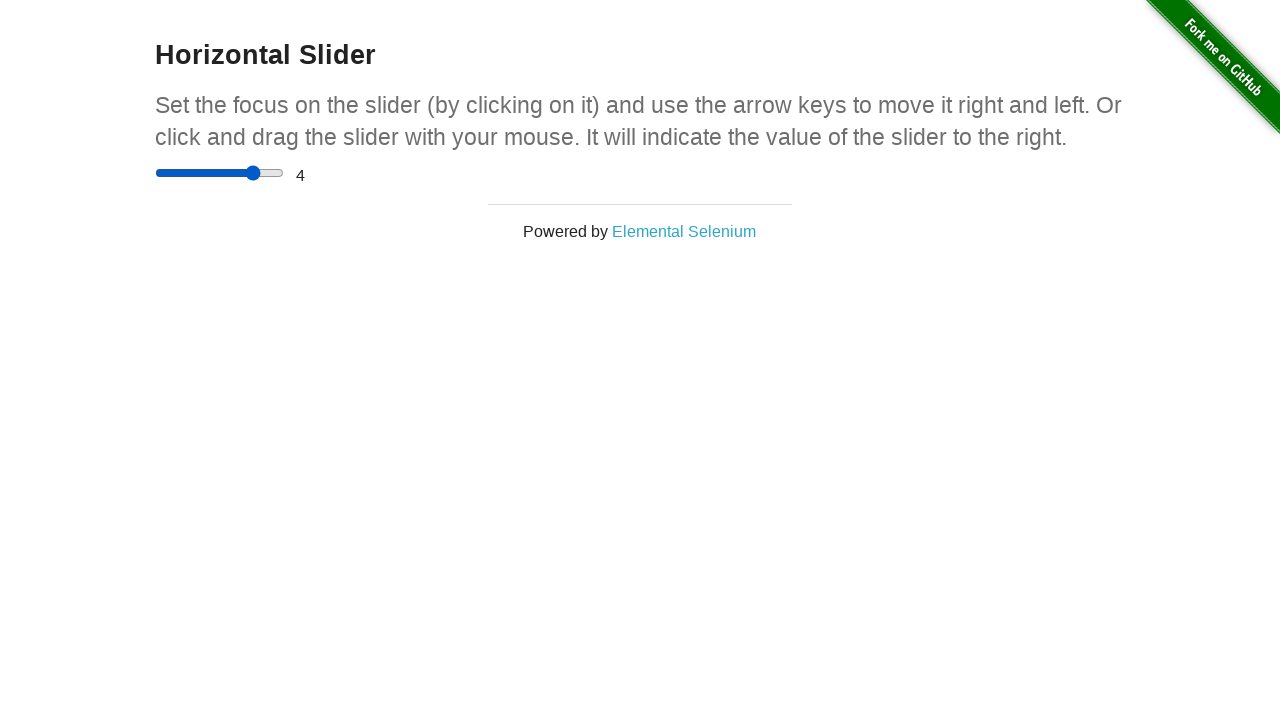

Waited 1 second to observe slider change result
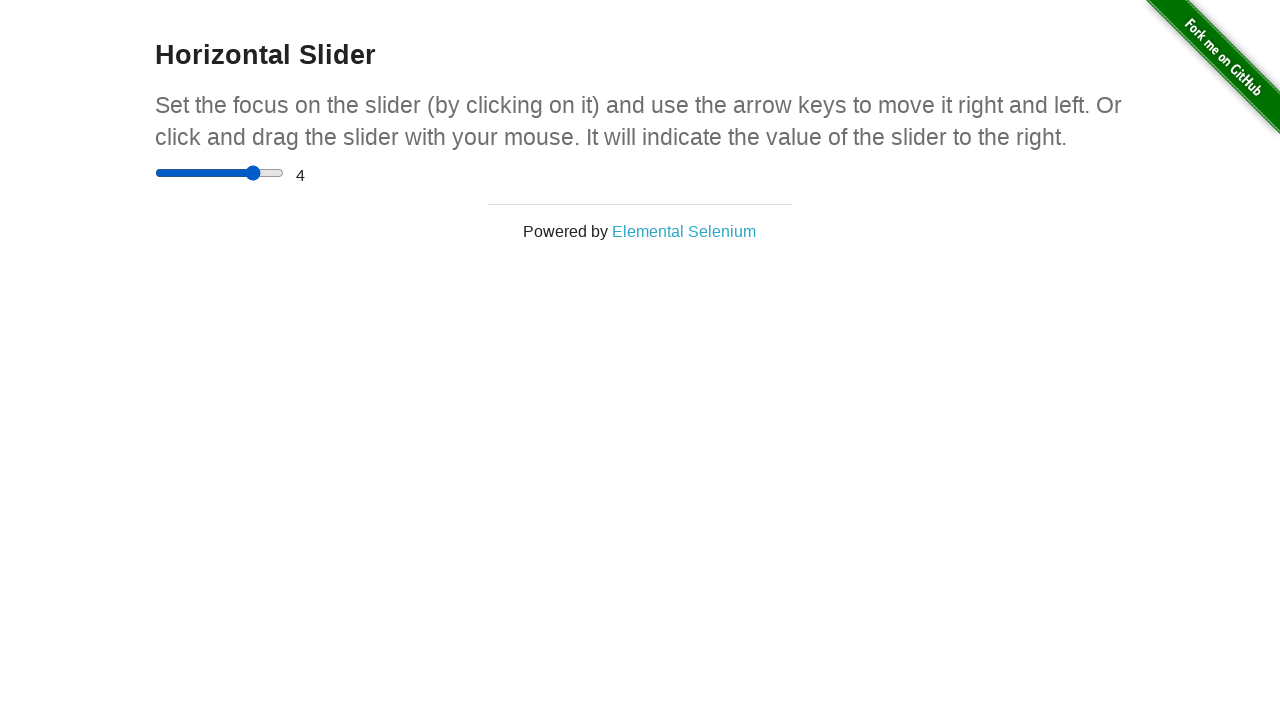

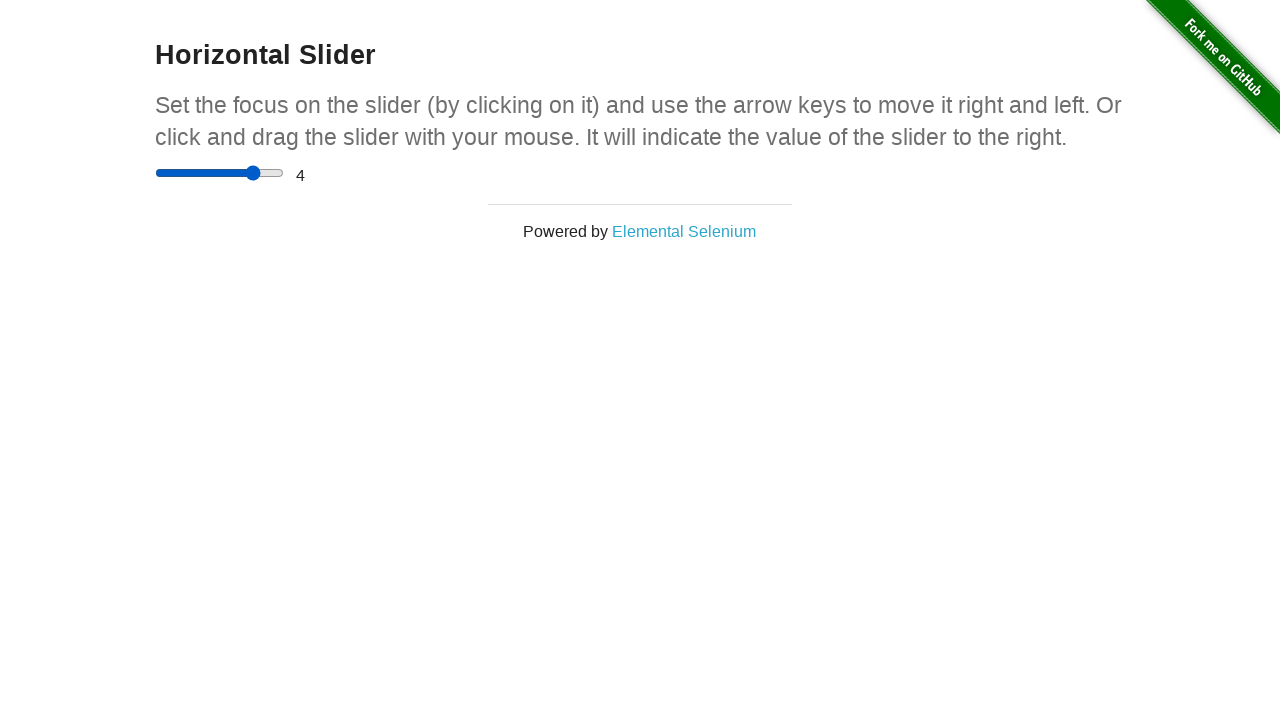